Tests JavaScript alert handling by triggering an alert dialog and accepting it

Starting URL: https://the-internet.herokuapp.com/javascript_alerts

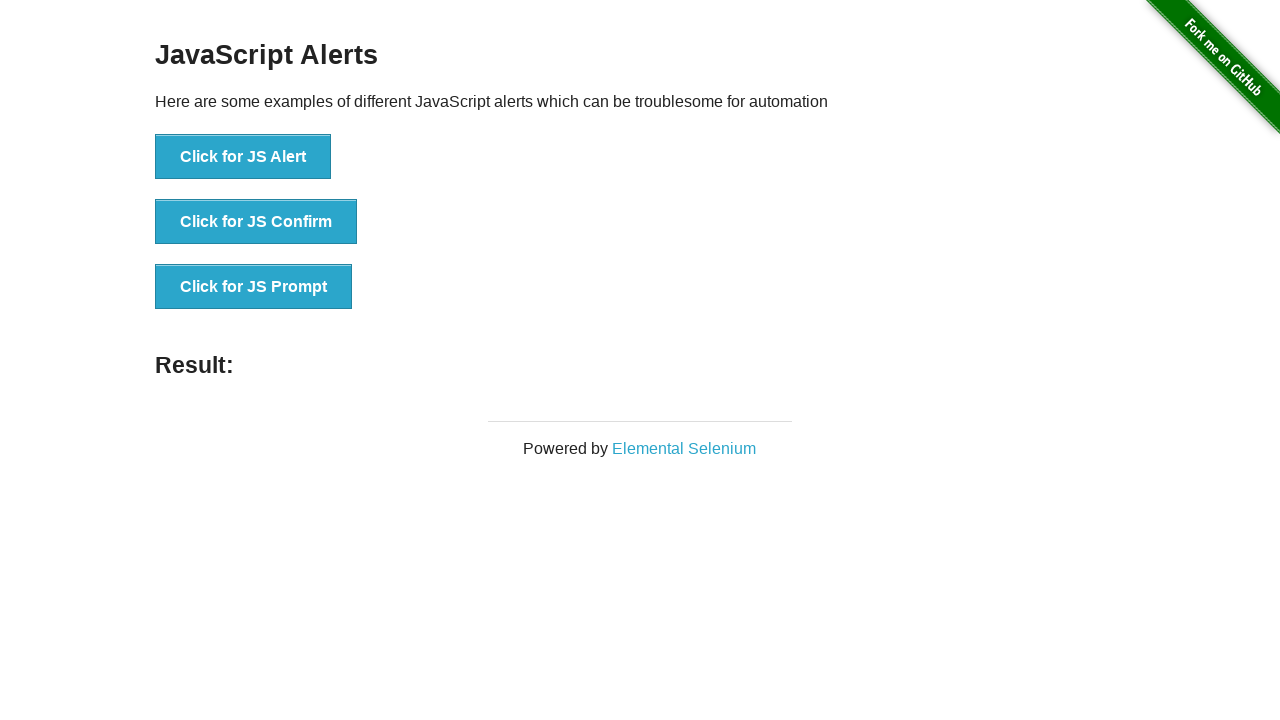

Clicked 'Click for JS Alert' button to trigger JavaScript alert at (243, 157) on xpath=//button[normalize-space()='Click for JS Alert']
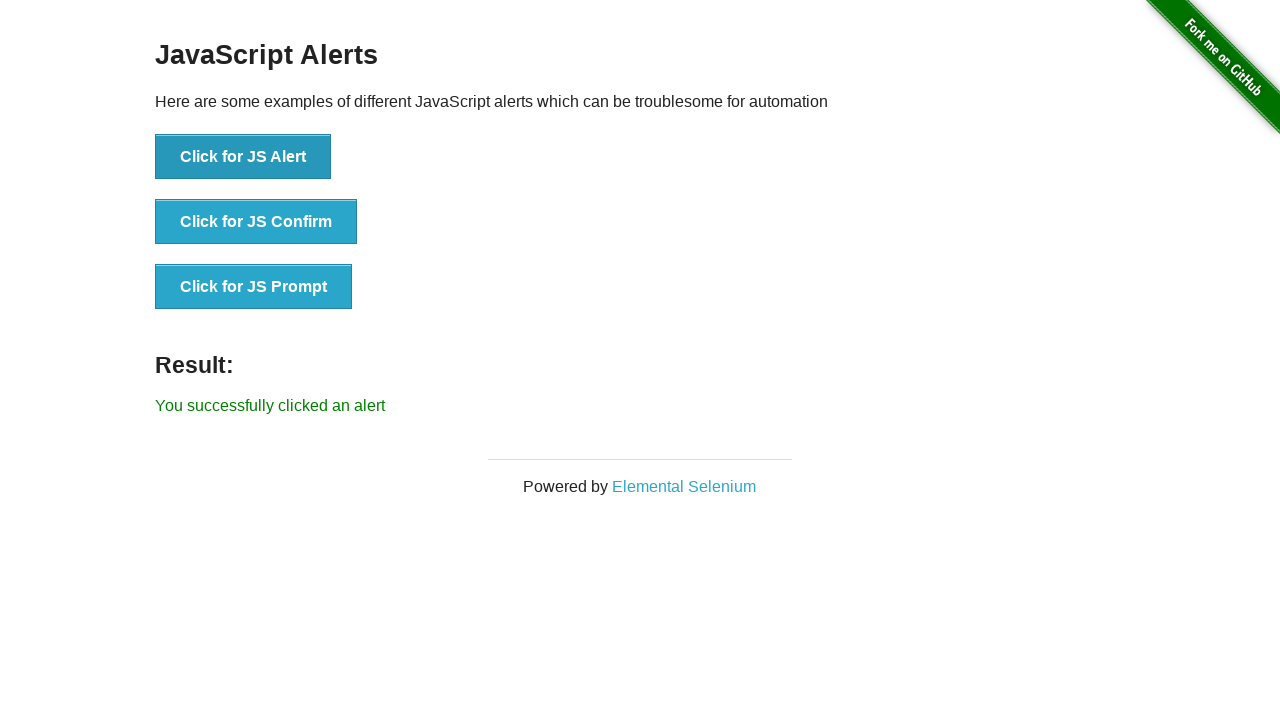

Set up dialog handler to accept alerts
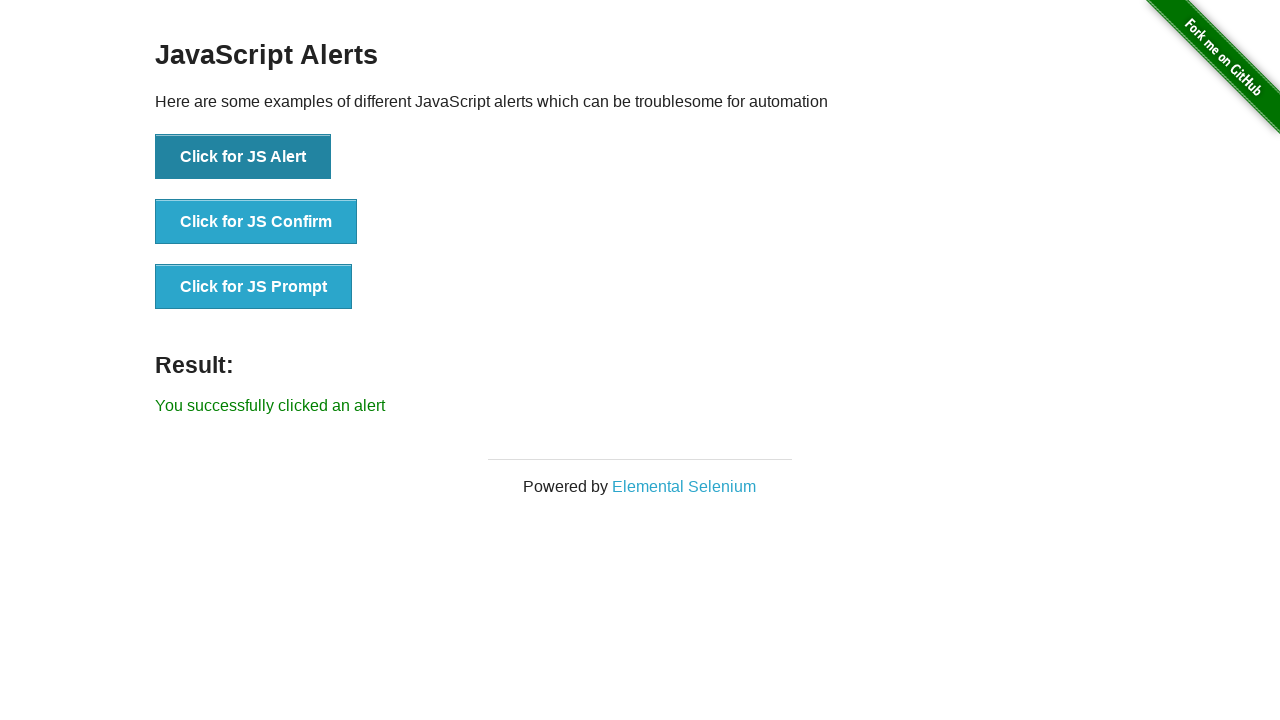

Clicked 'Click for JS Alert' button again to trigger alert with handler active at (243, 157) on xpath=//button[normalize-space()='Click for JS Alert']
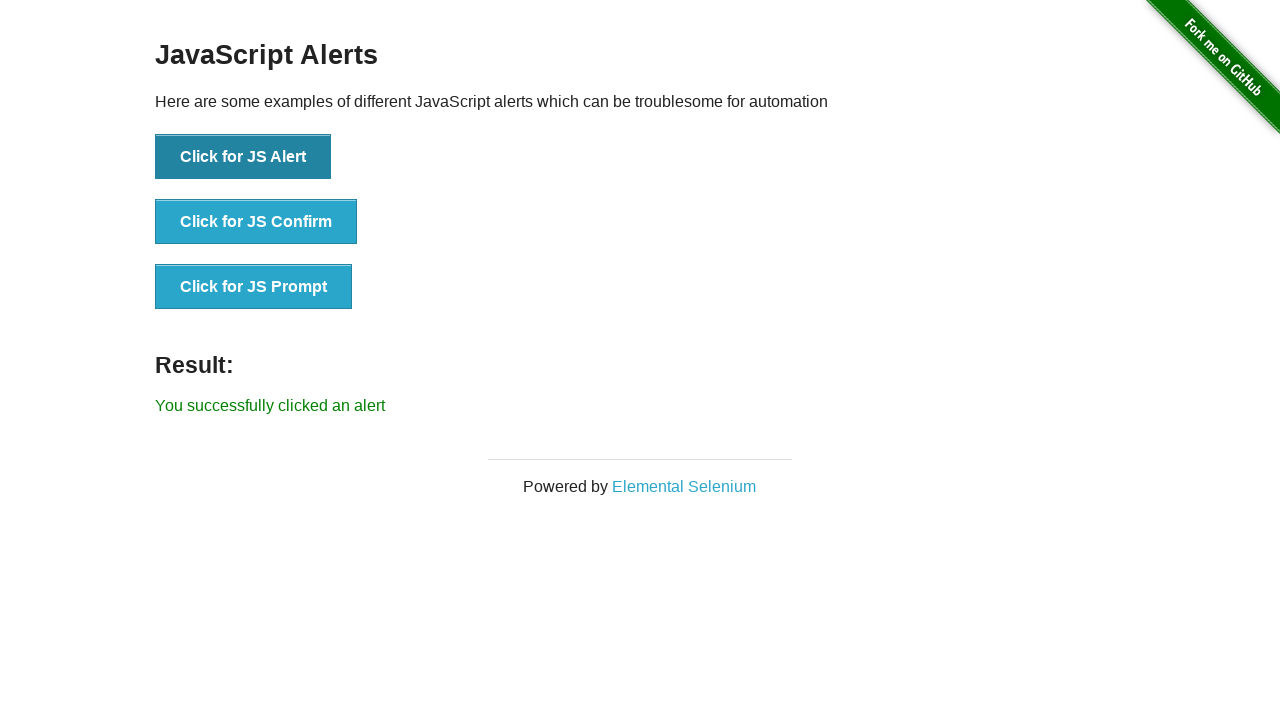

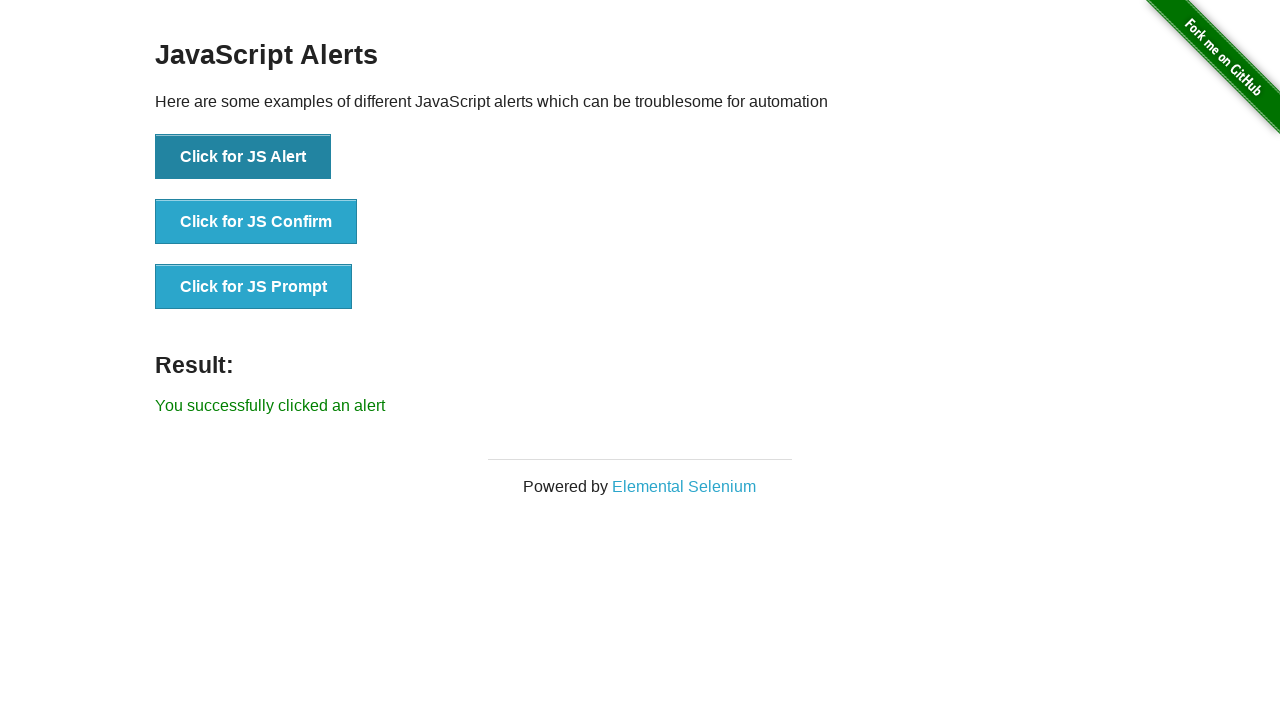